Tests interaction with sortable data tables by navigating to the tables page and clicking on table headers to verify the table structure is accessible and interactive.

Starting URL: http://the-internet.herokuapp.com/

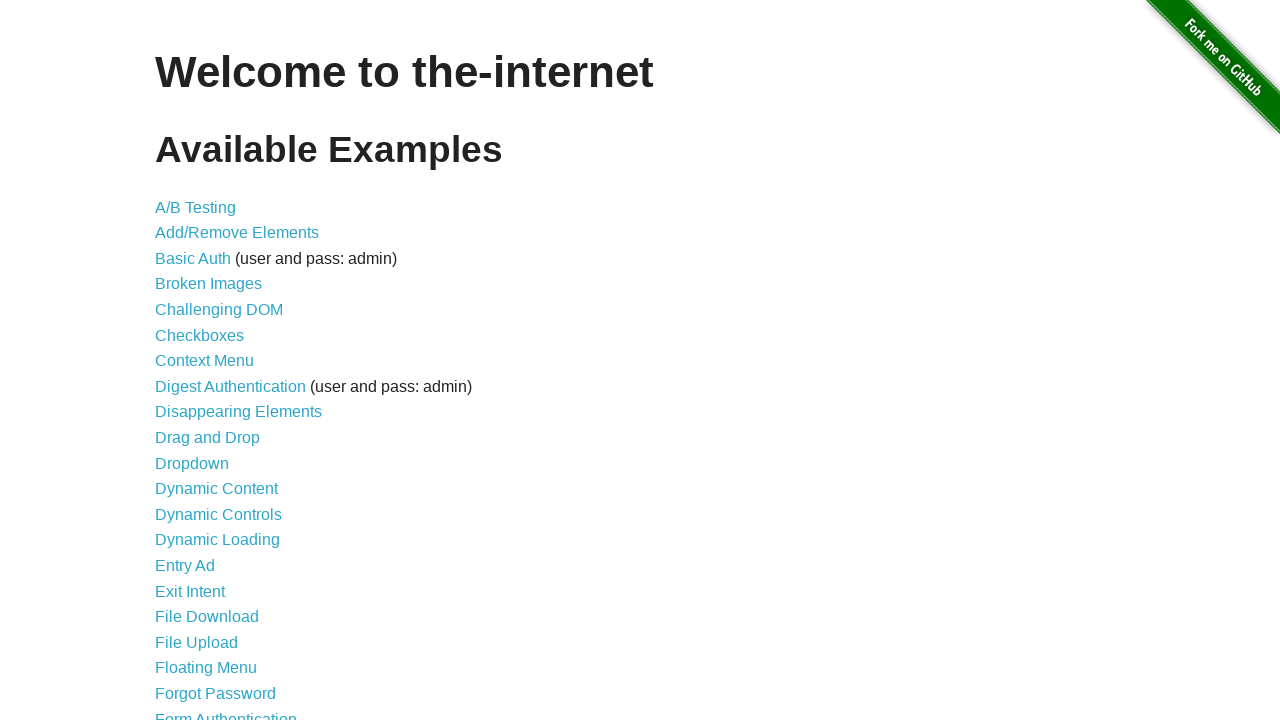

Clicked on 'Sortable Data Tables' link at (230, 574) on text=Sortable Data Tables
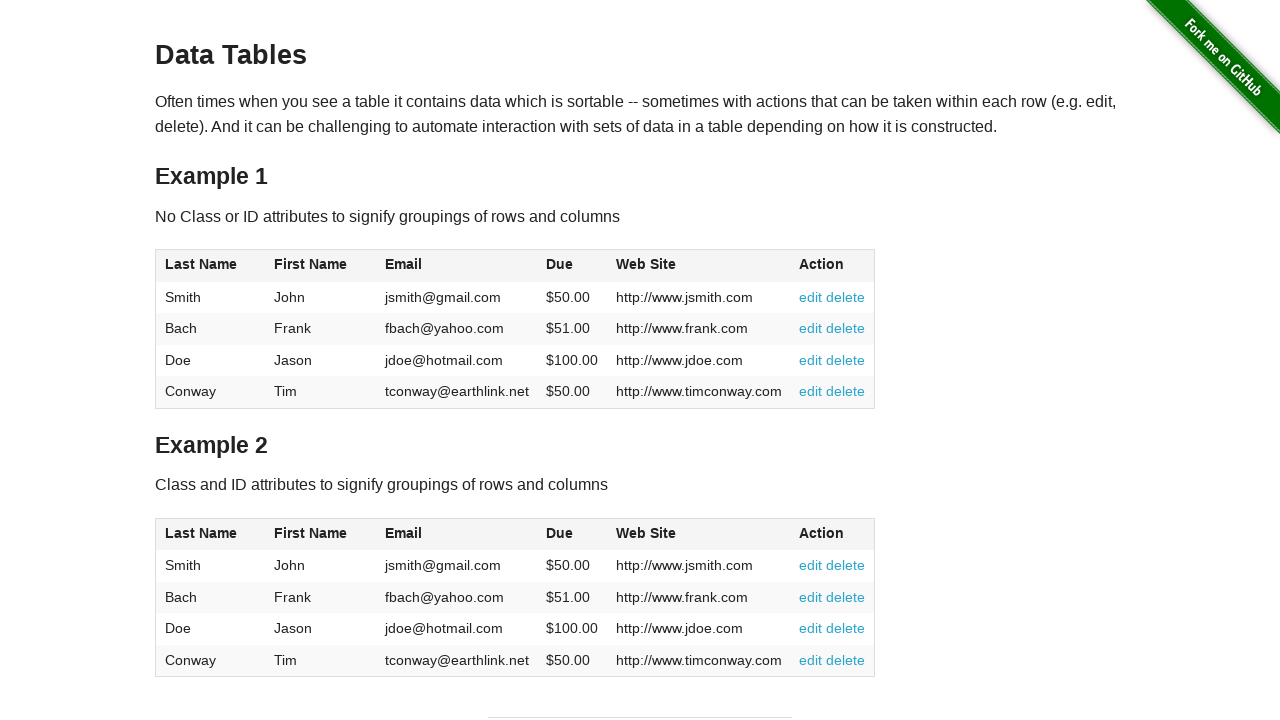

Table #table1 loaded and visible
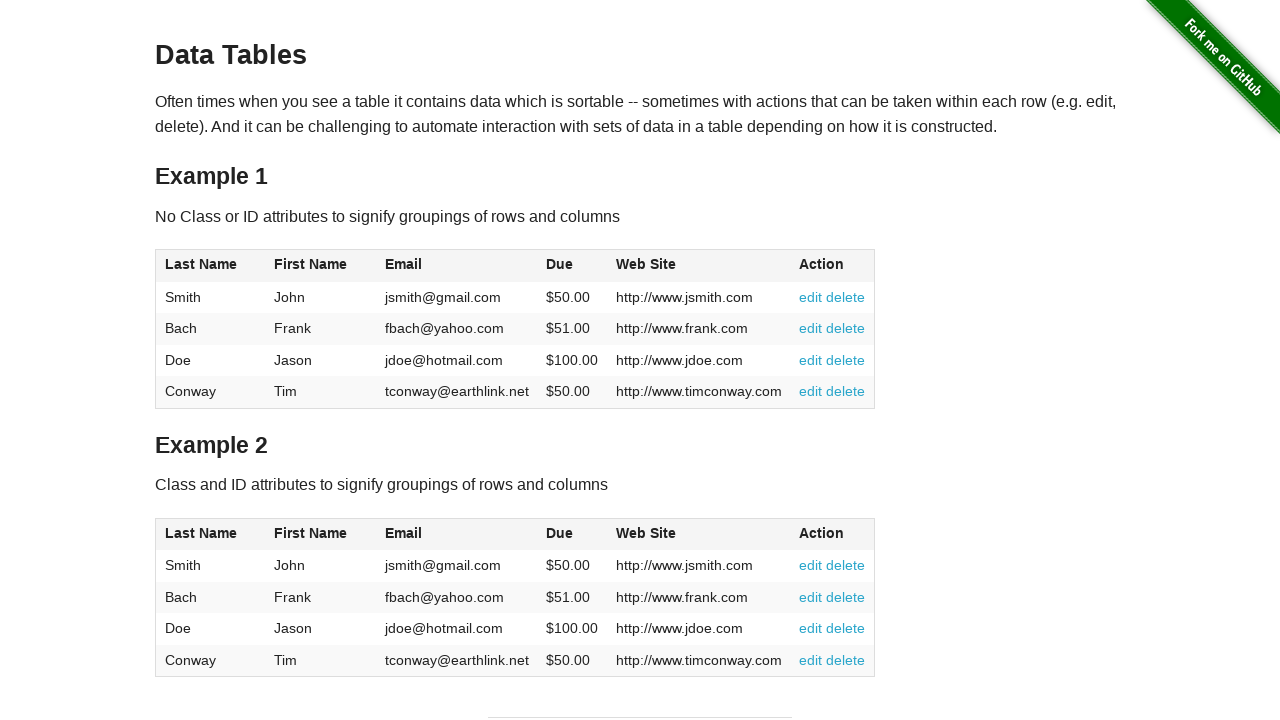

Clicked column header 1 to trigger sort at (201, 264) on //*[@id="table1"]/thead/tr/th[1]/span
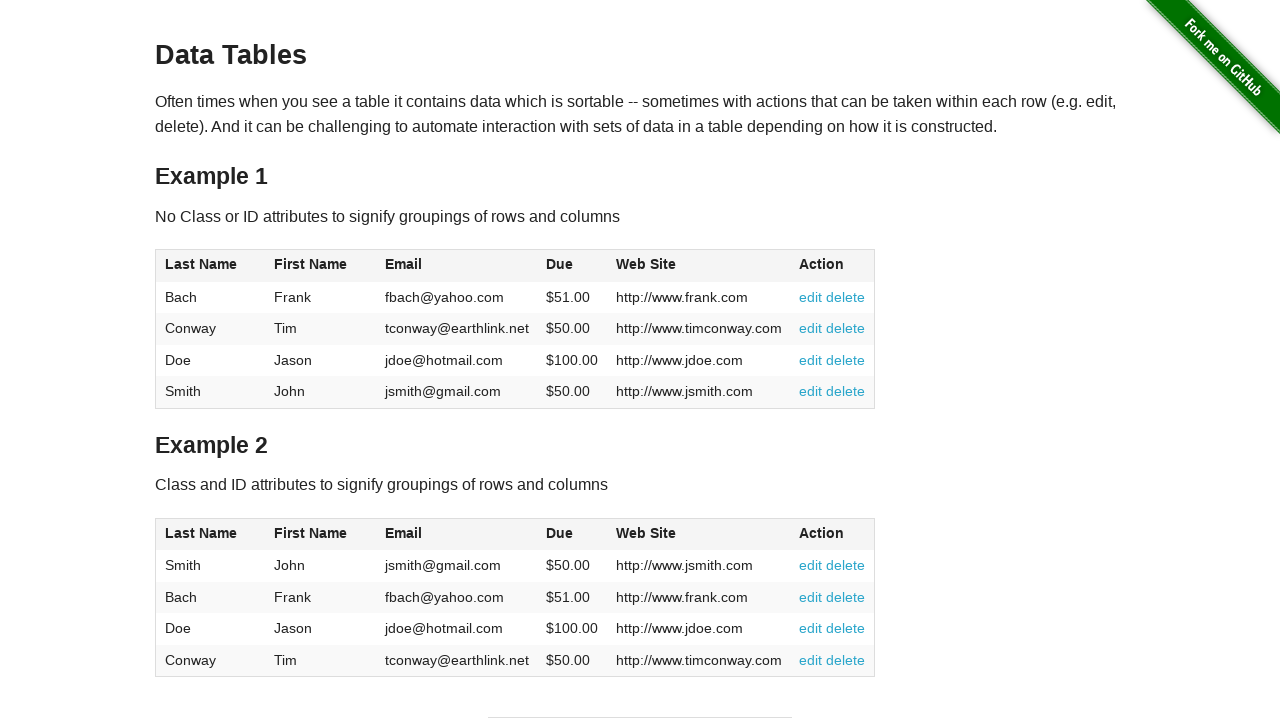

Waited 300ms for sort animation on column 1
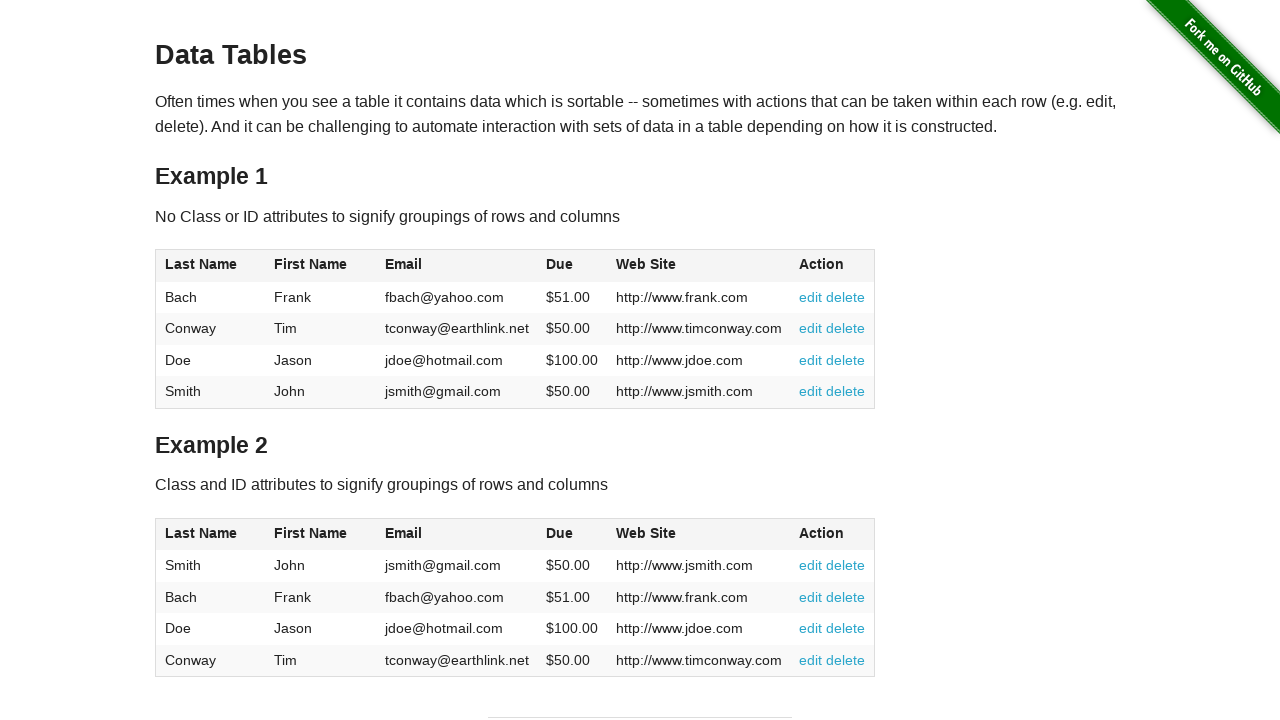

Clicked column header 2 to trigger sort at (311, 264) on //*[@id="table1"]/thead/tr/th[2]/span
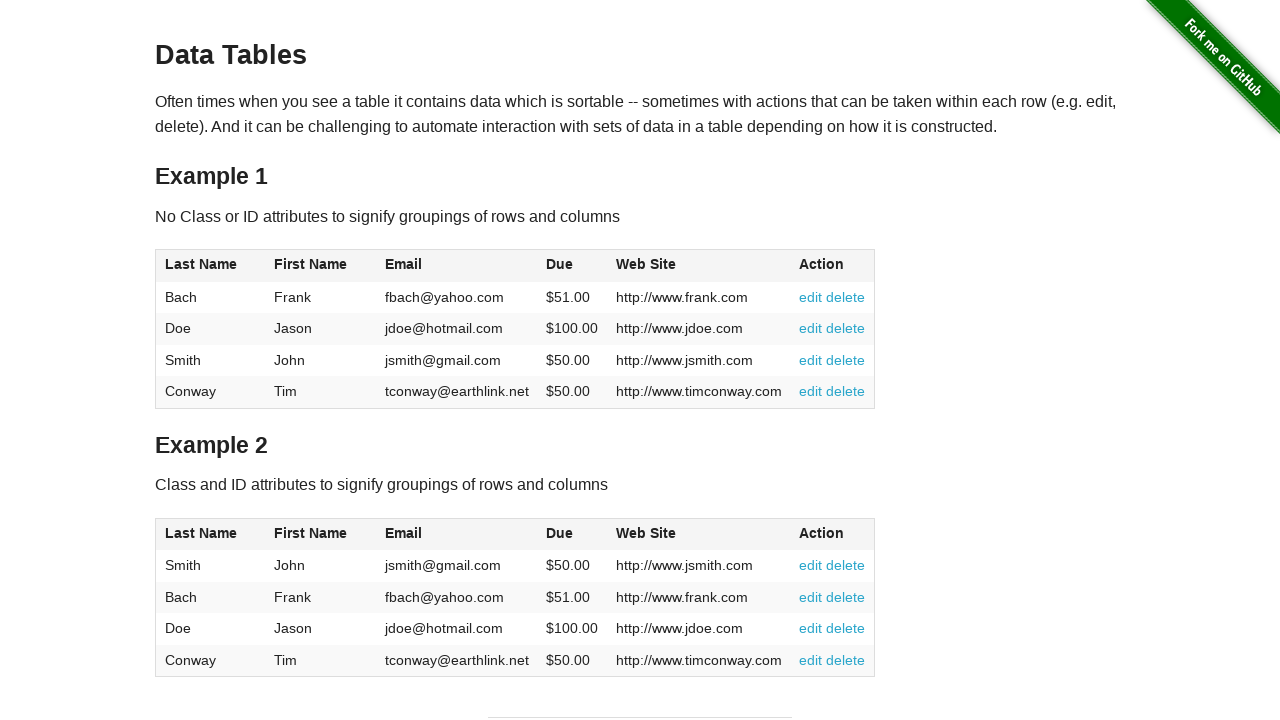

Waited 300ms for sort animation on column 2
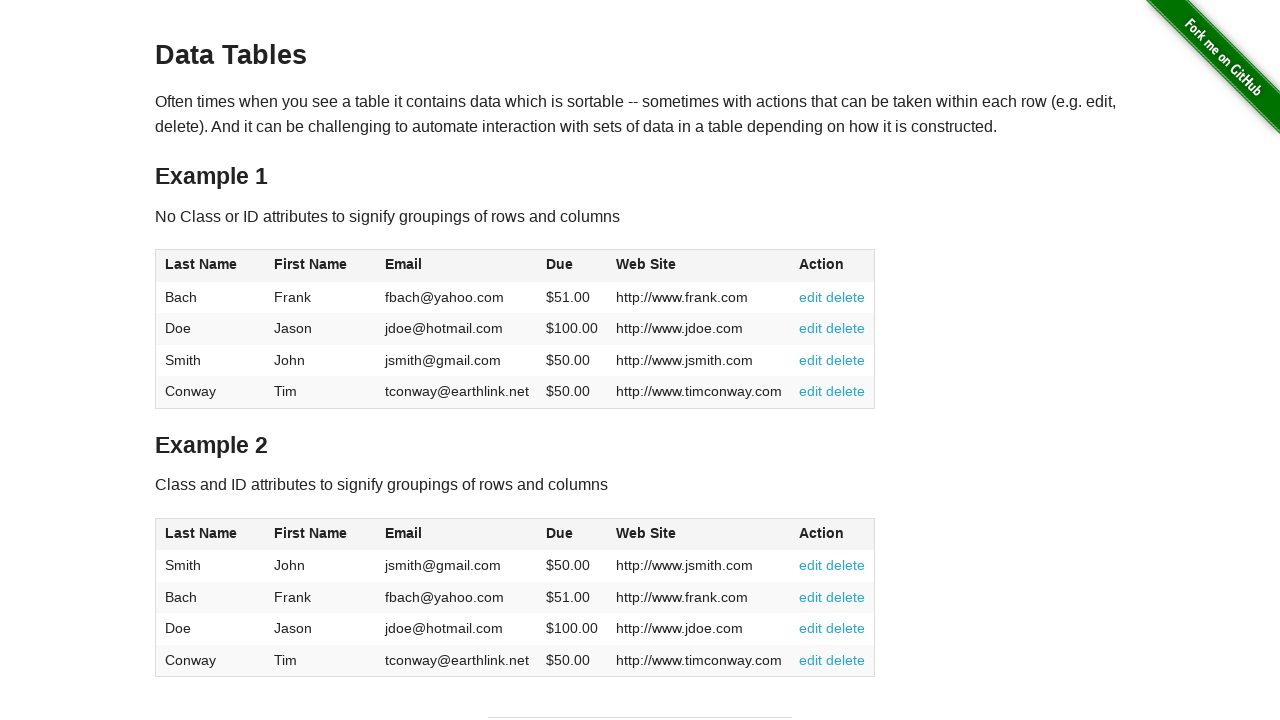

Clicked column header 3 to trigger sort at (403, 264) on //*[@id="table1"]/thead/tr/th[3]/span
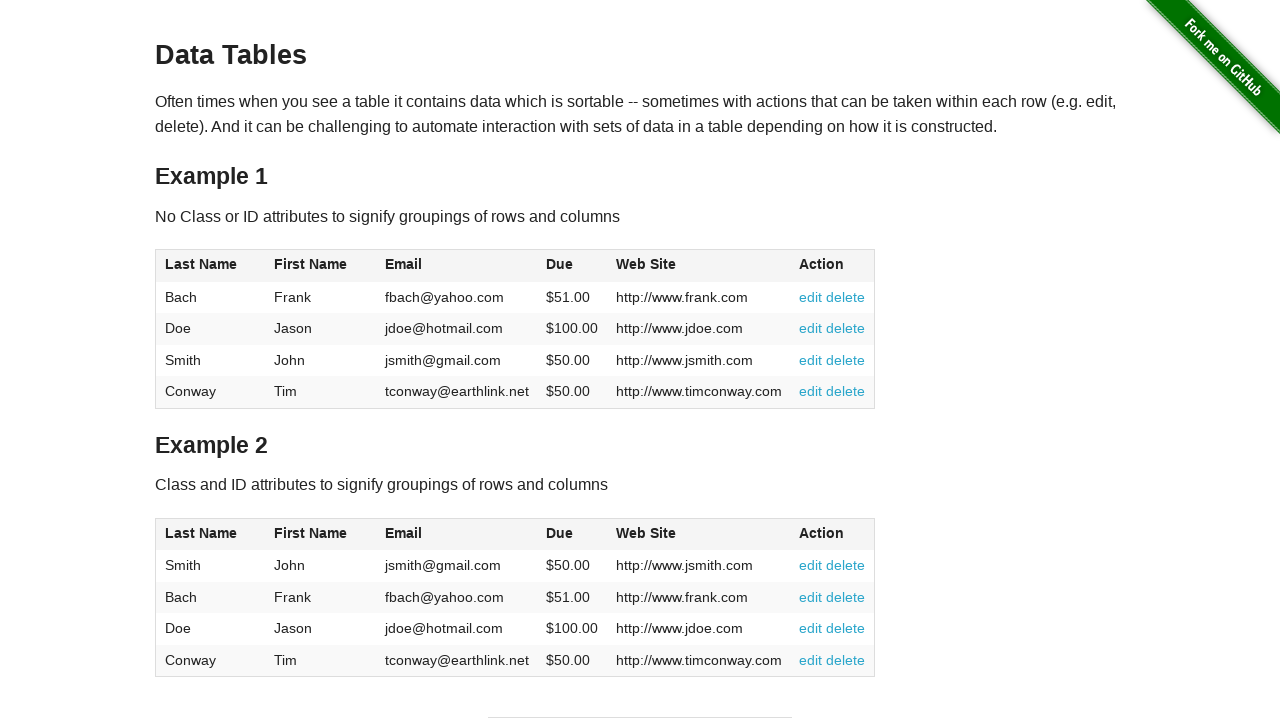

Waited 300ms for sort animation on column 3
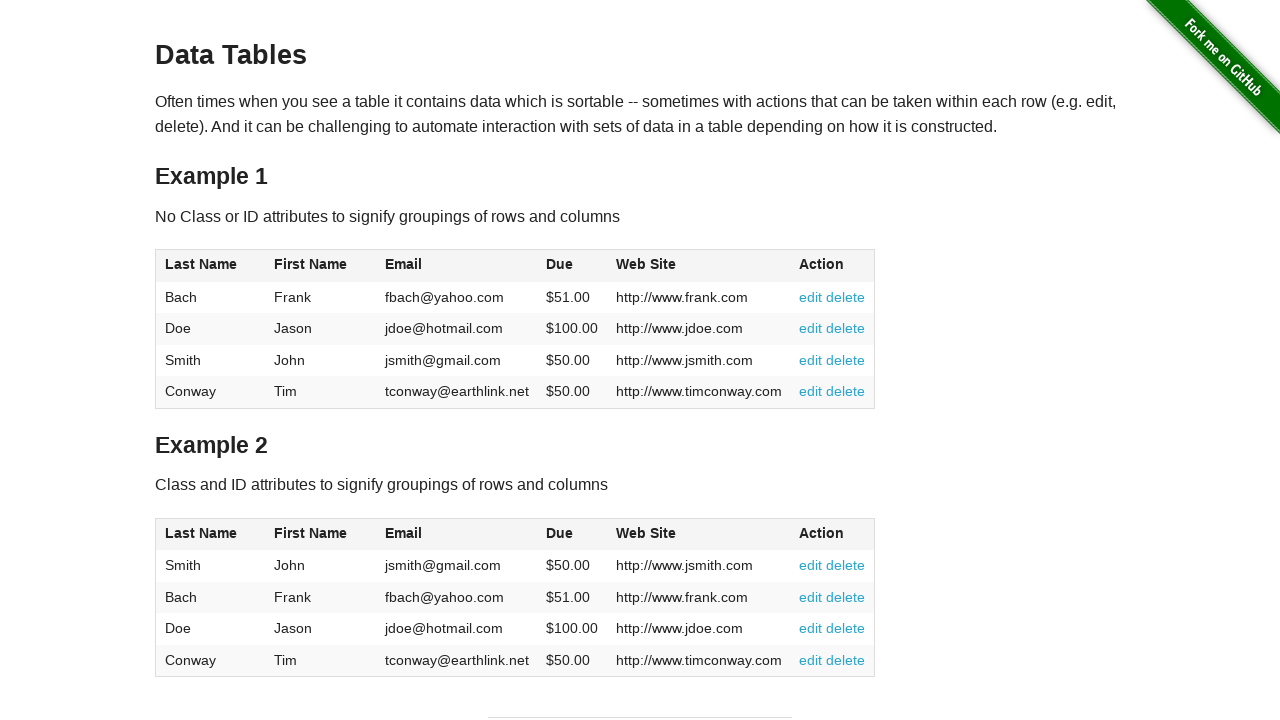

Clicked column header 4 to trigger sort at (560, 264) on //*[@id="table1"]/thead/tr/th[4]/span
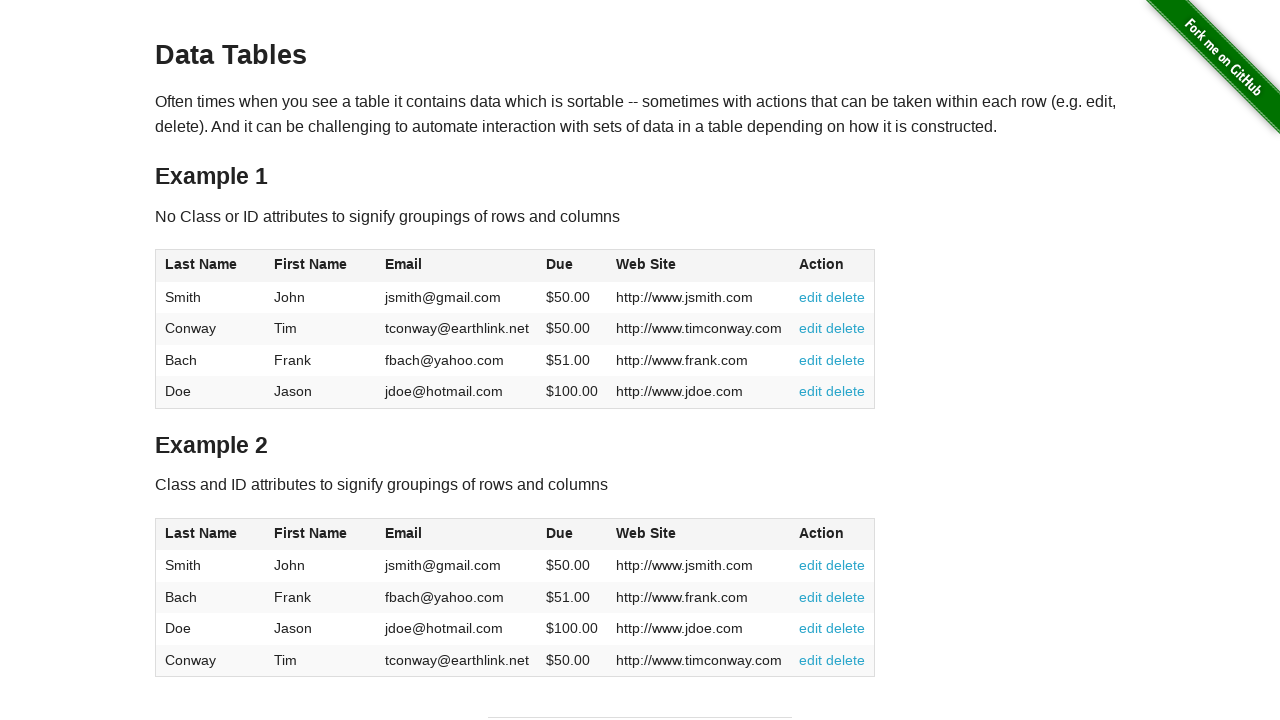

Waited 300ms for sort animation on column 4
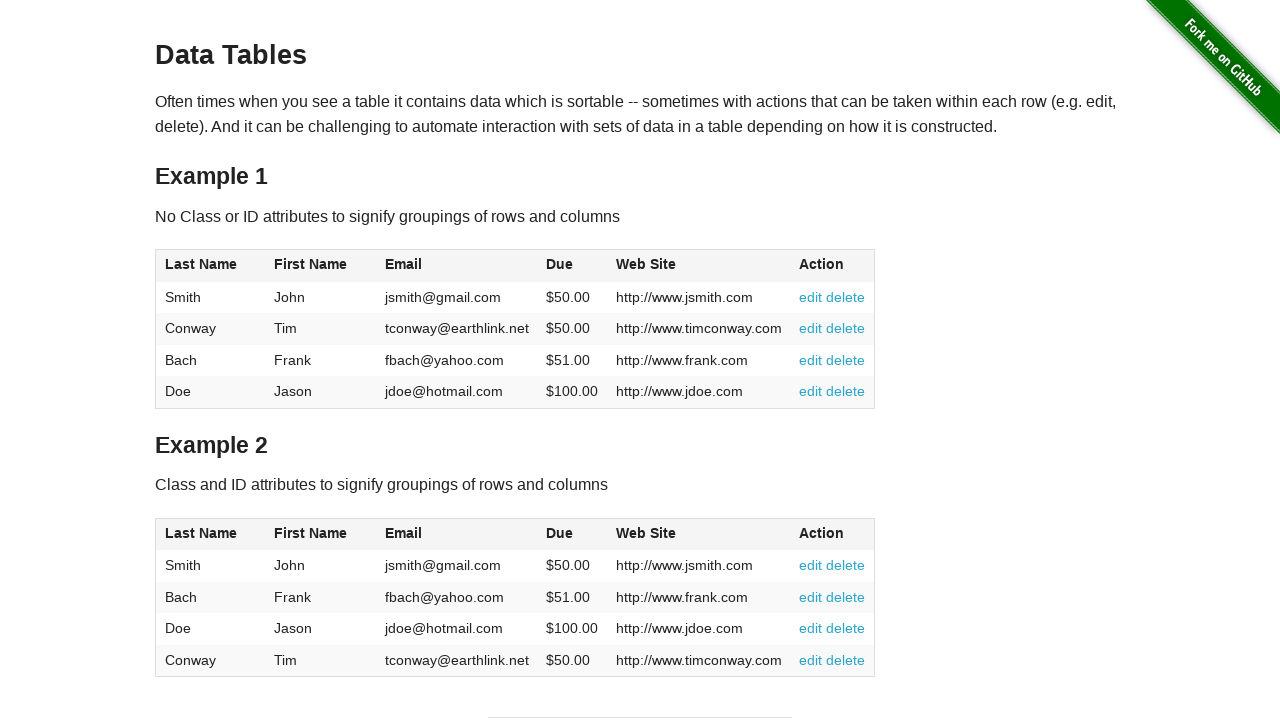

Clicked column header 5 to trigger sort at (646, 264) on //*[@id="table1"]/thead/tr/th[5]/span
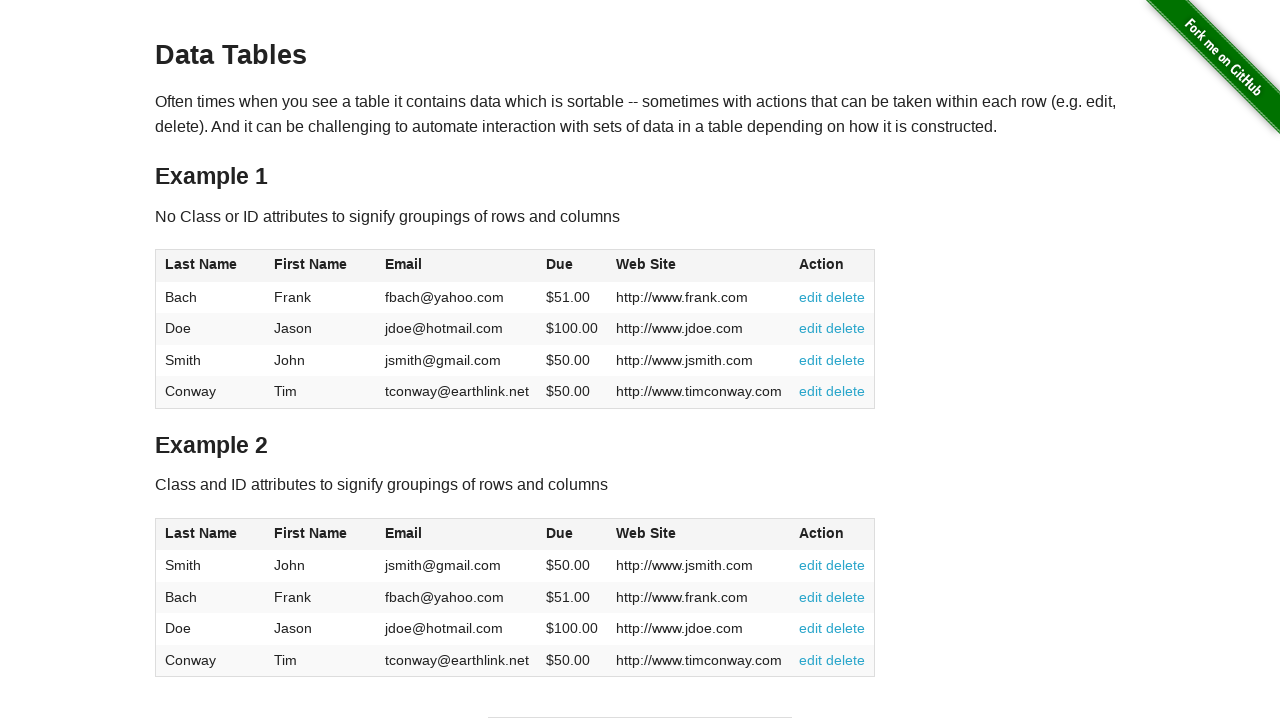

Waited 300ms for sort animation on column 5
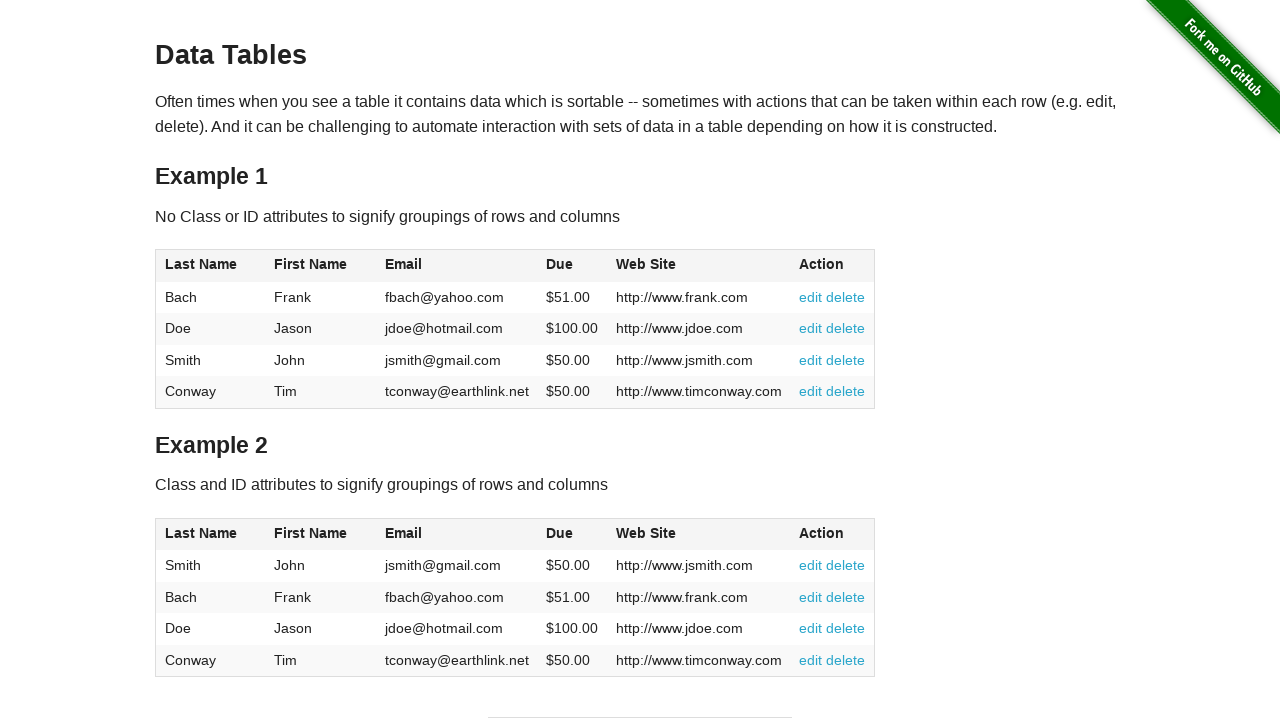

Verified table rows are present in tbody
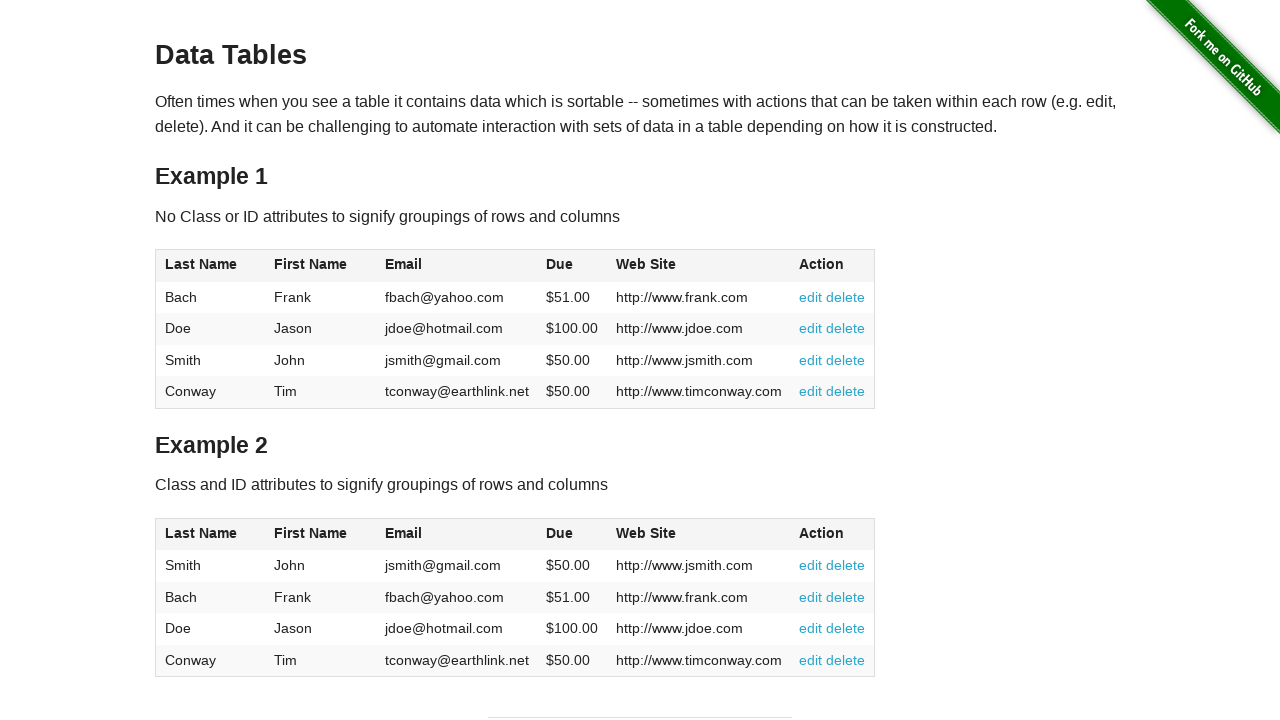

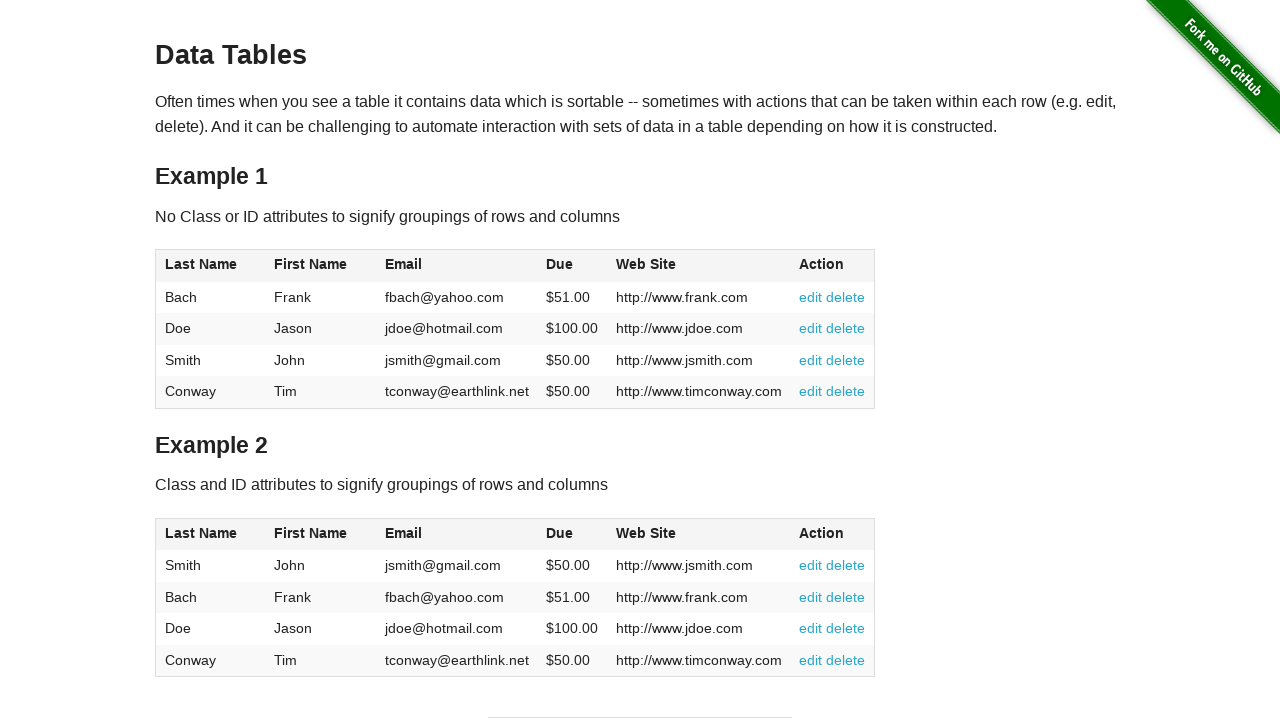